Tests un-marking todo items as complete by unchecking their checkboxes

Starting URL: https://demo.playwright.dev/todomvc

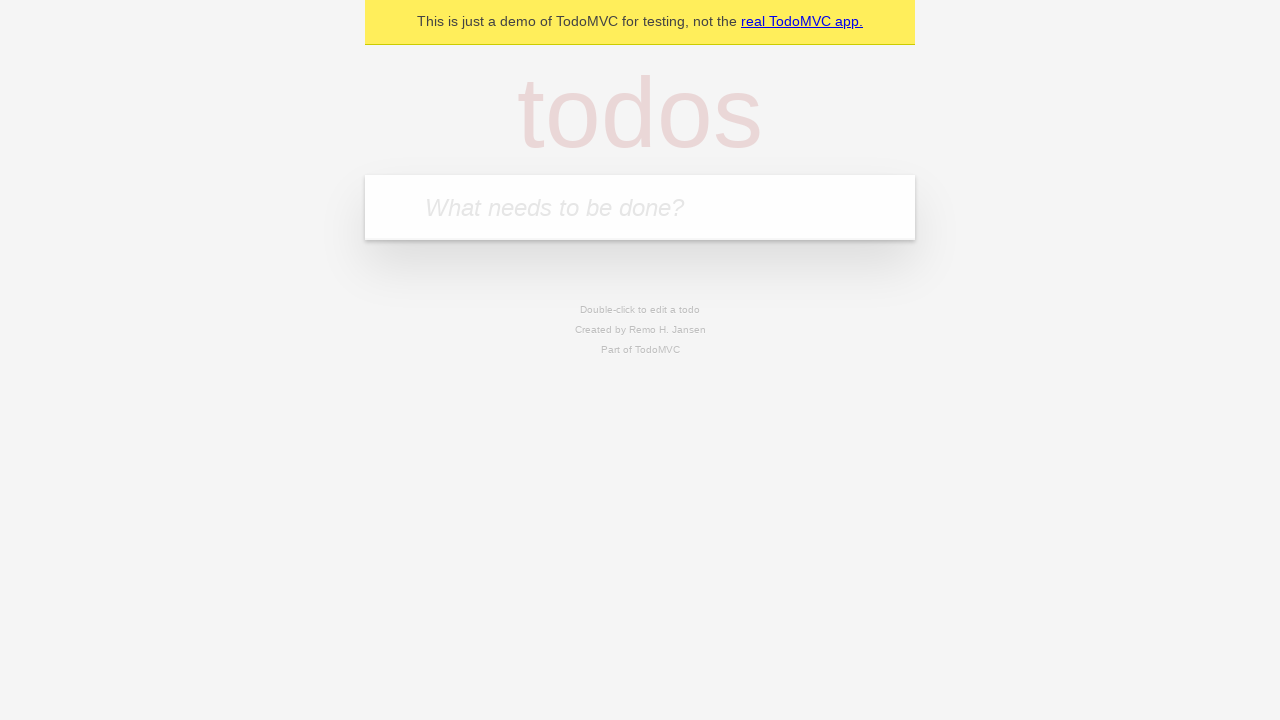

Located the 'What needs to be done?' input field
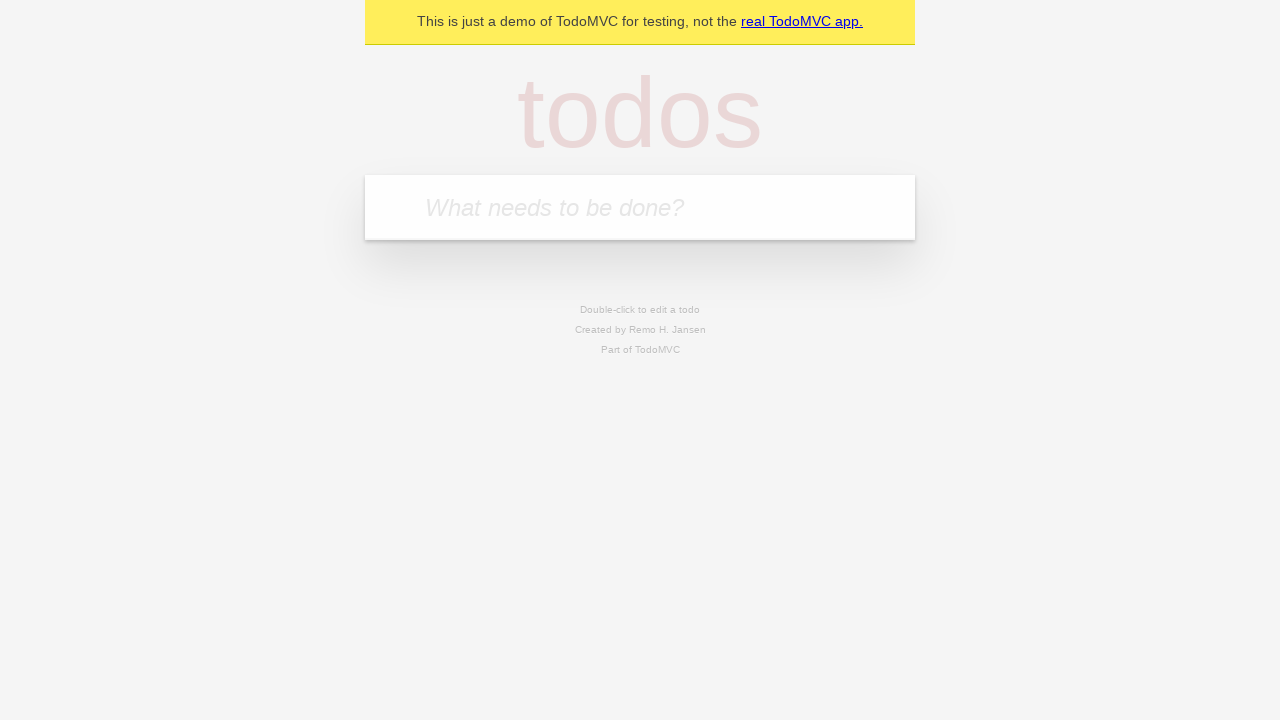

Filled todo input with 'buy some cheese' on internal:attr=[placeholder="What needs to be done?"i]
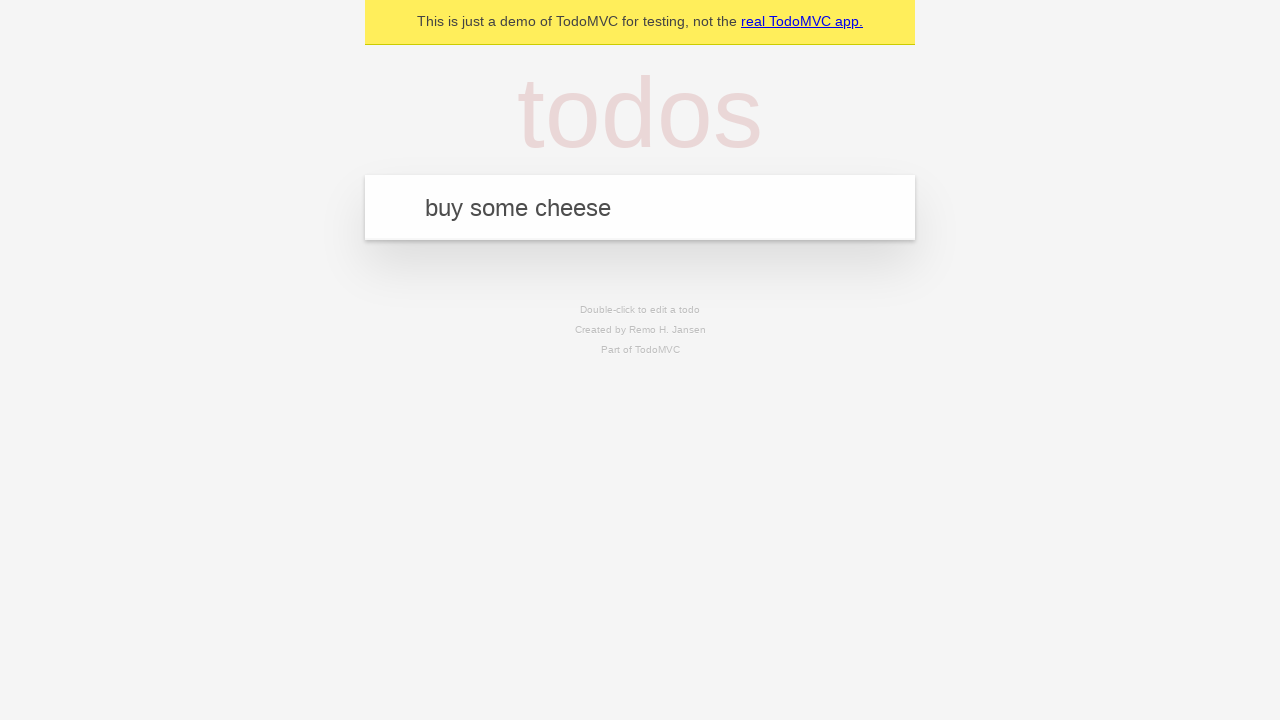

Pressed Enter to create todo 'buy some cheese' on internal:attr=[placeholder="What needs to be done?"i]
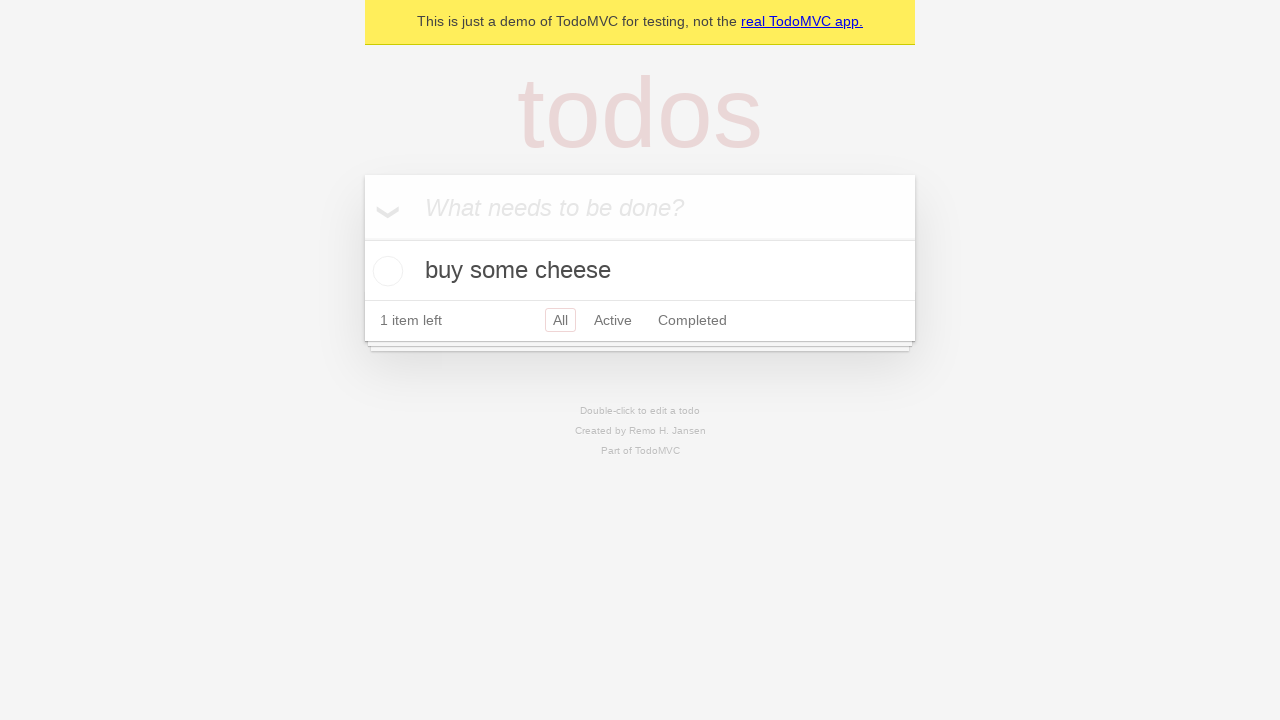

Filled todo input with 'feed the cat' on internal:attr=[placeholder="What needs to be done?"i]
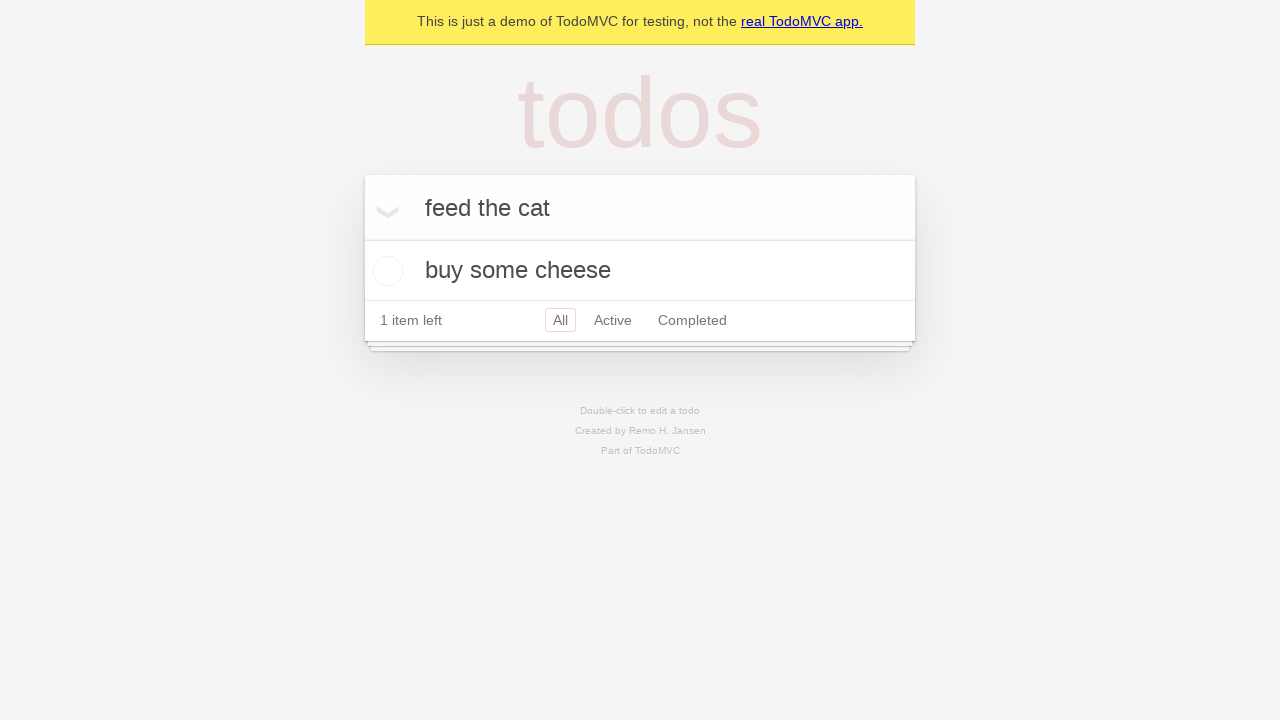

Pressed Enter to create todo 'feed the cat' on internal:attr=[placeholder="What needs to be done?"i]
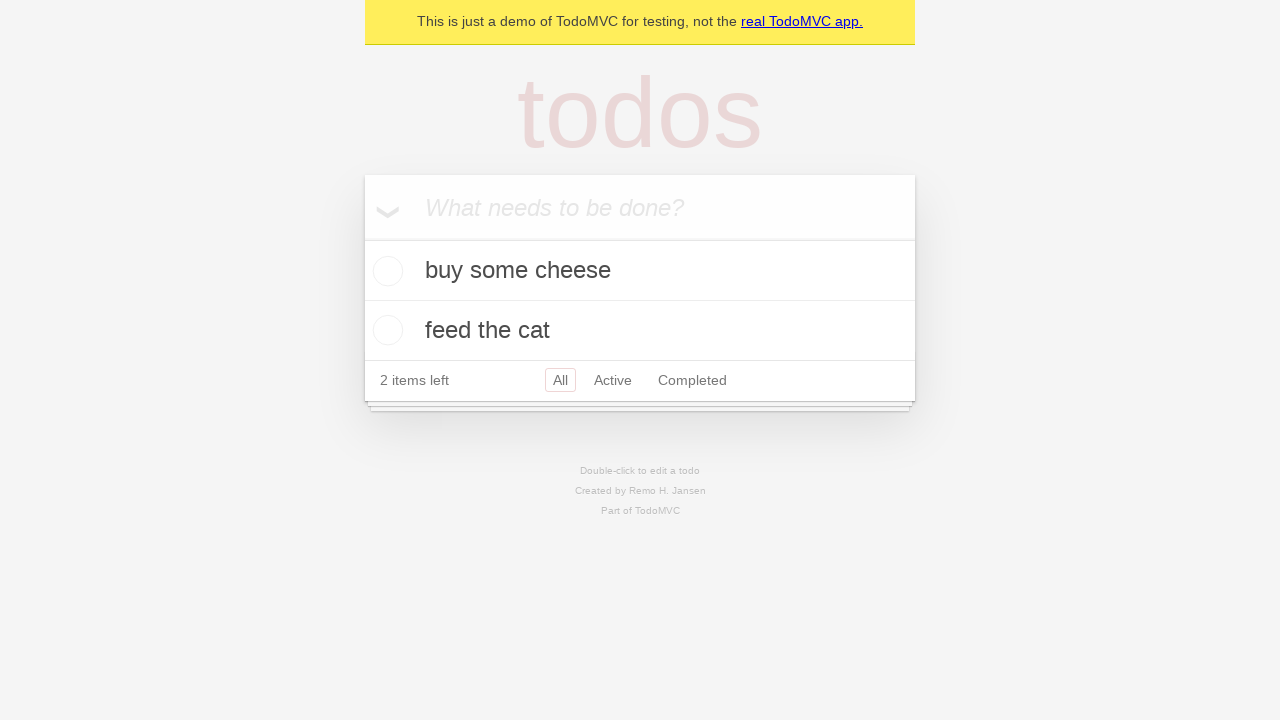

Waited for todo items to be created and visible
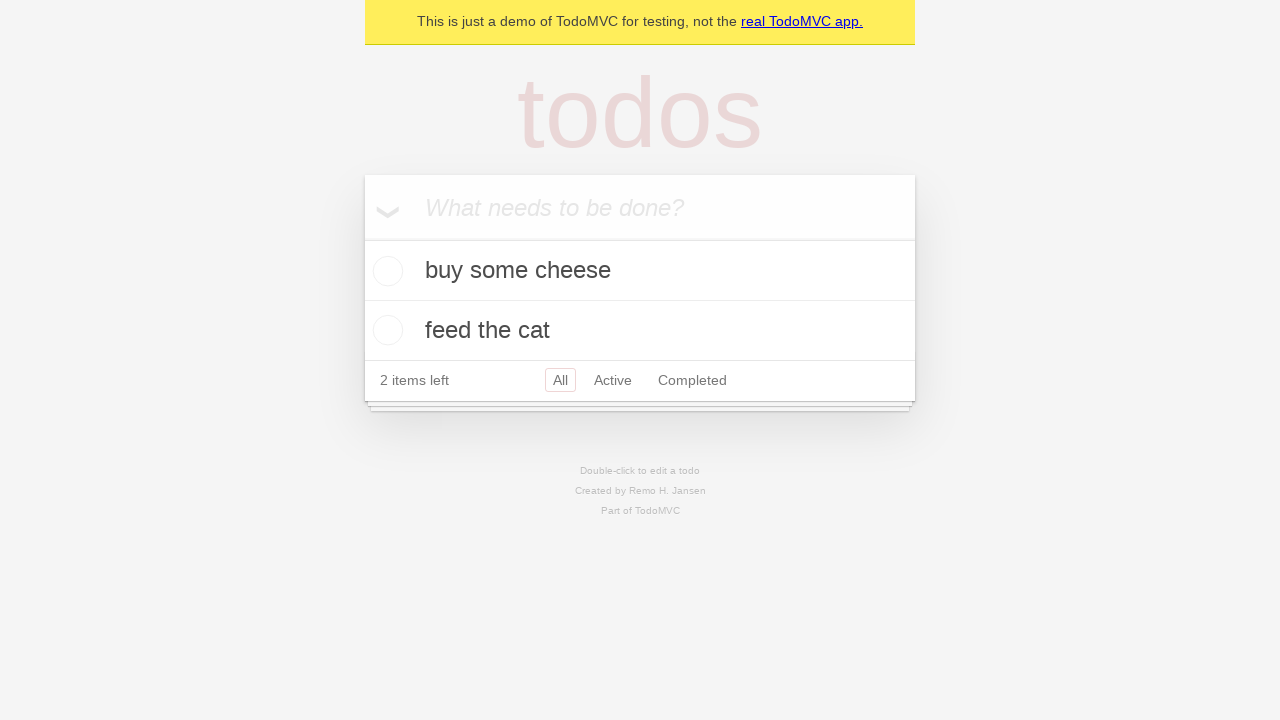

Located the first todo item
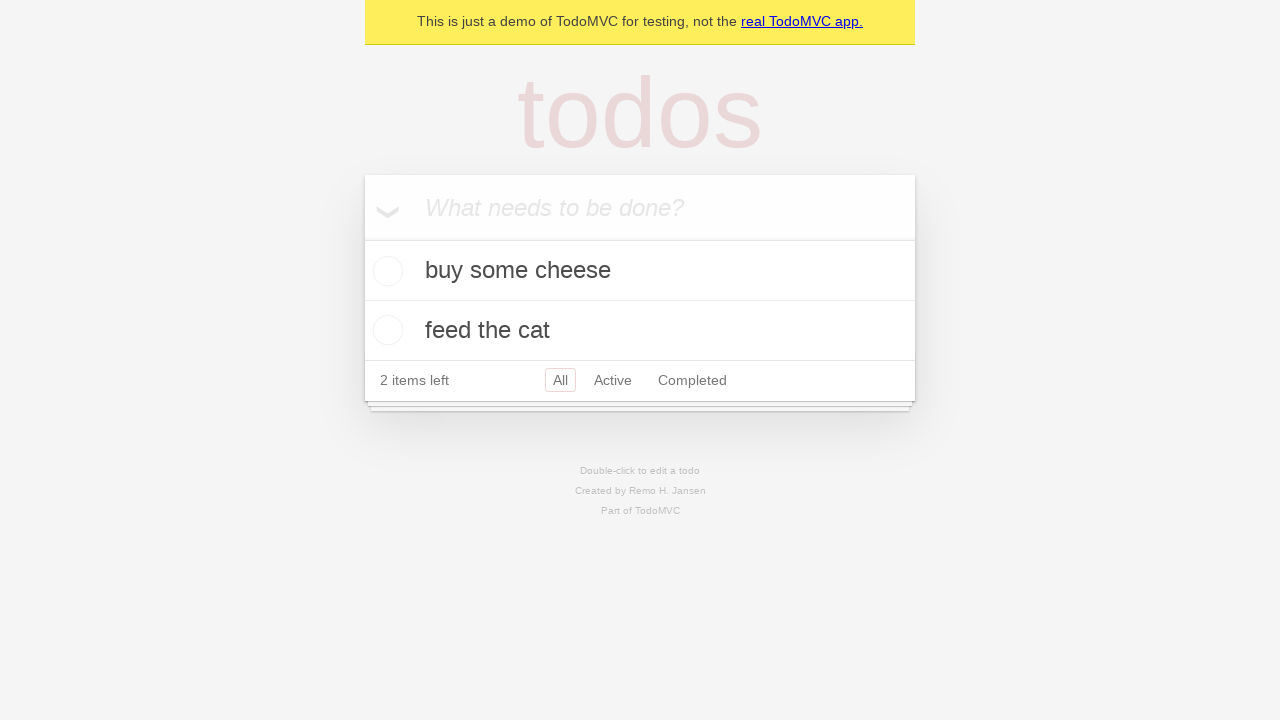

Located the checkbox for the first todo item
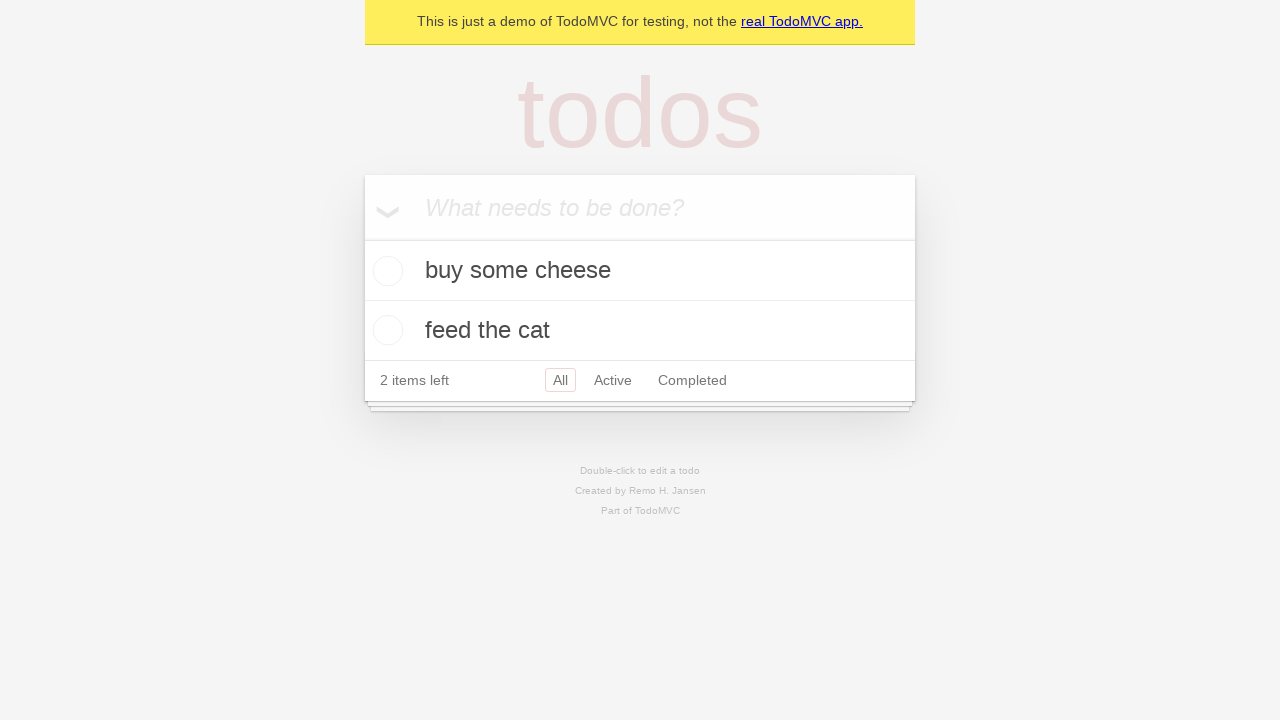

Checked the first todo item as complete at (385, 271) on internal:testid=[data-testid="todo-item"s] >> nth=0 >> internal:role=checkbox
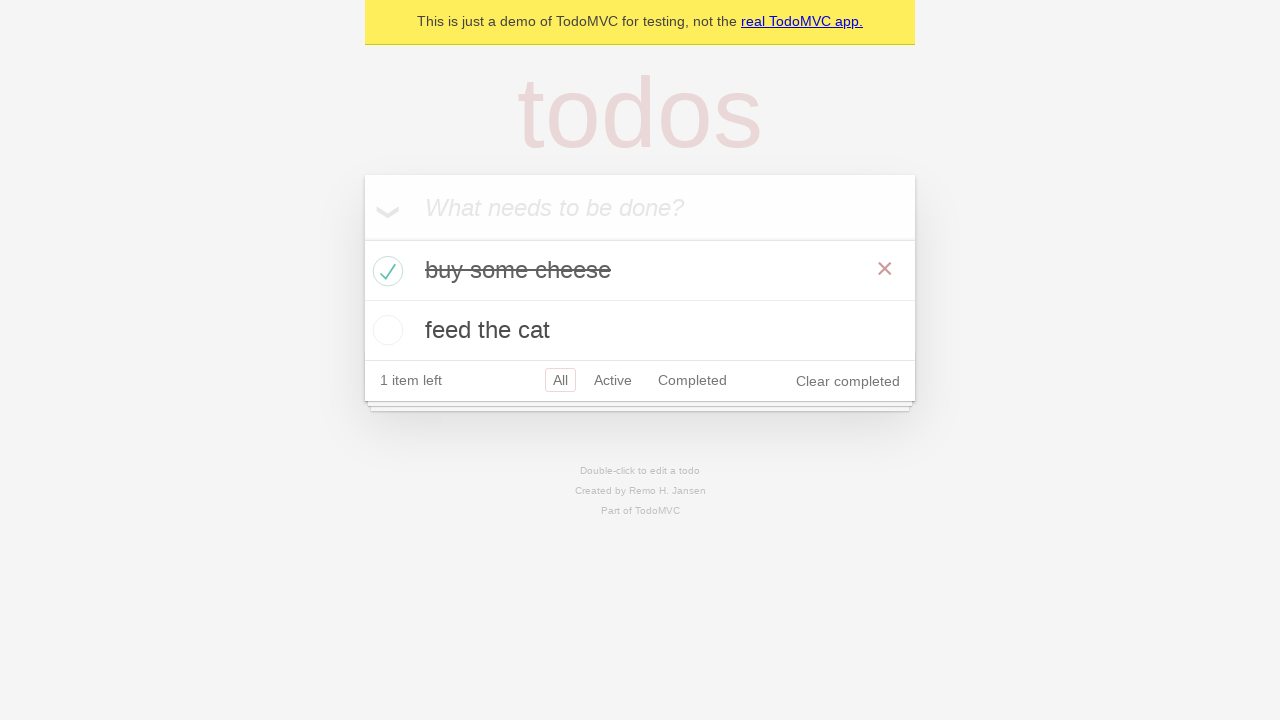

Unchecked the first todo item to mark it as incomplete at (385, 271) on internal:testid=[data-testid="todo-item"s] >> nth=0 >> internal:role=checkbox
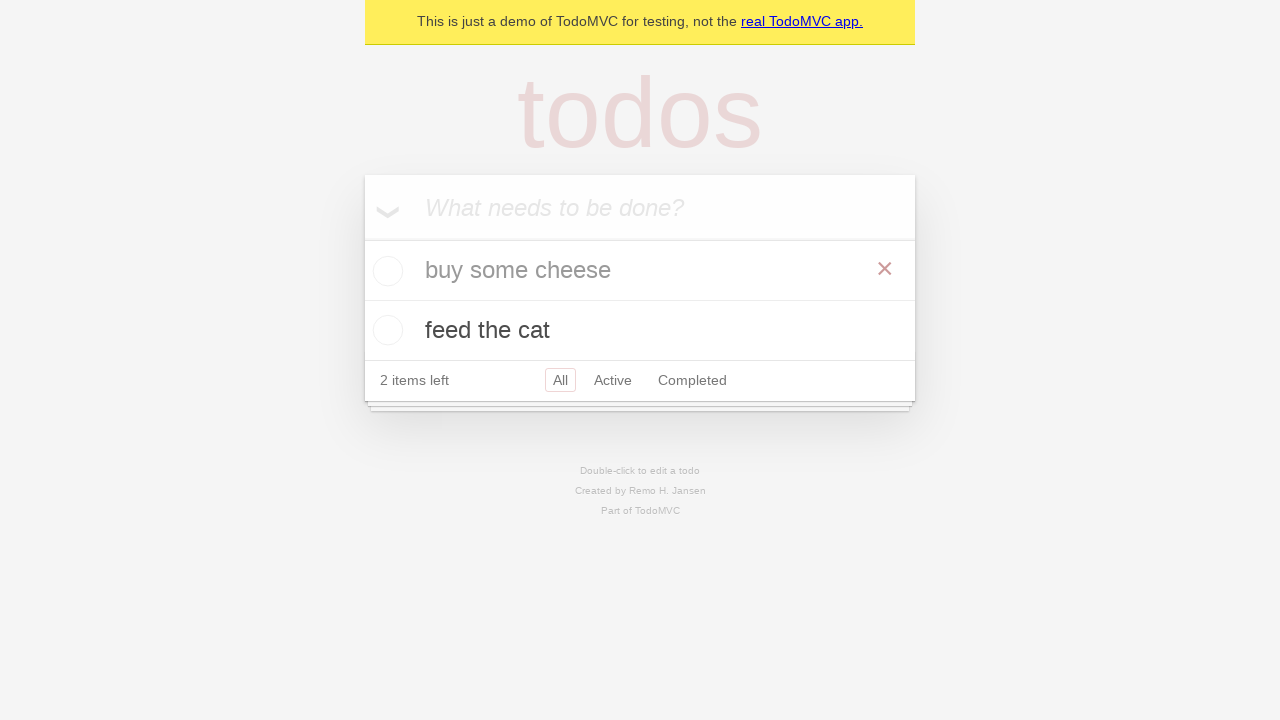

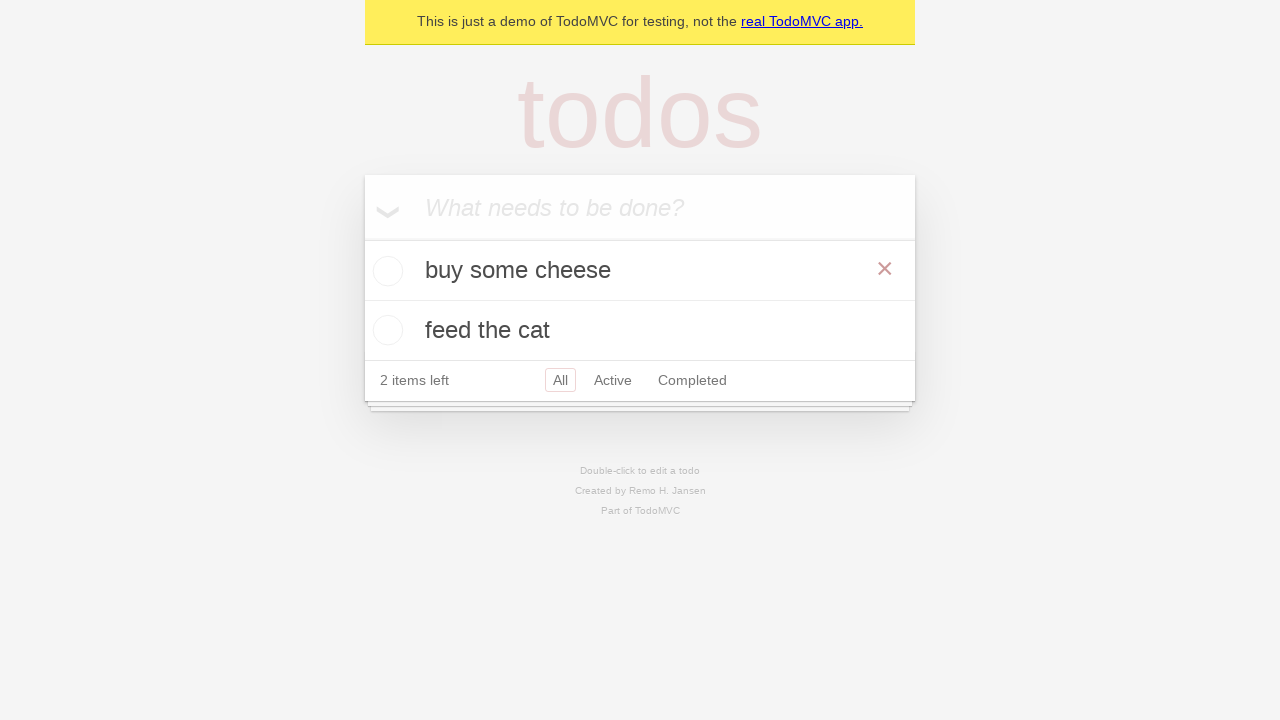